Navigates to DemoQA Elements page, clicks on Text Box menu item, and verifies that the Full Name input field (placeholder) is visible.

Starting URL: https://demoqa.com/elements

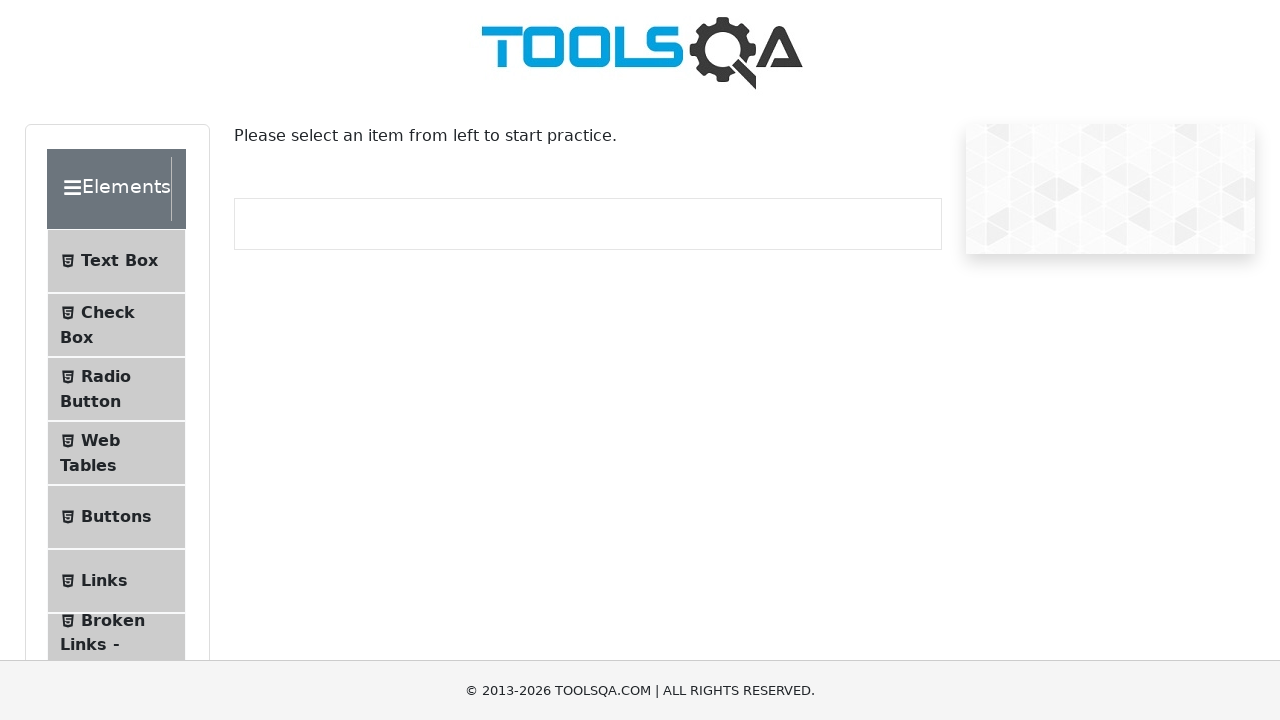

Navigated to DemoQA Elements page
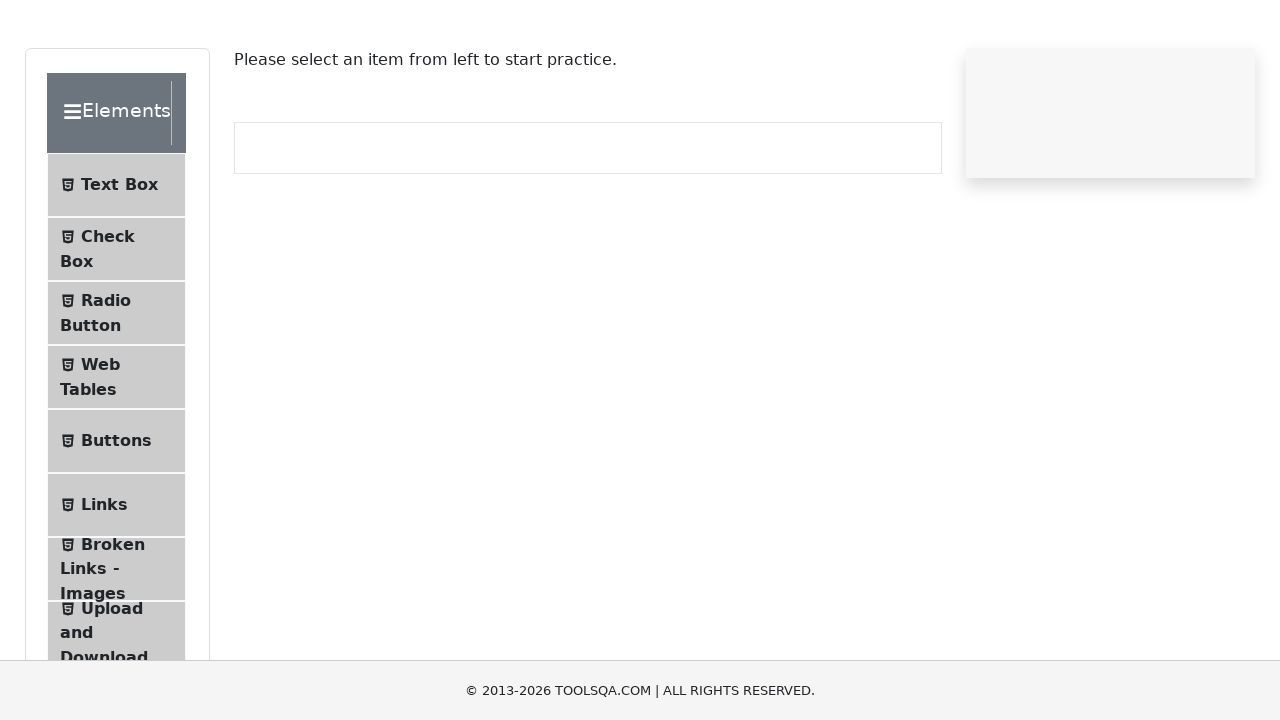

Clicked on Text Box menu item at (119, 261) on internal:text="Text Box"i
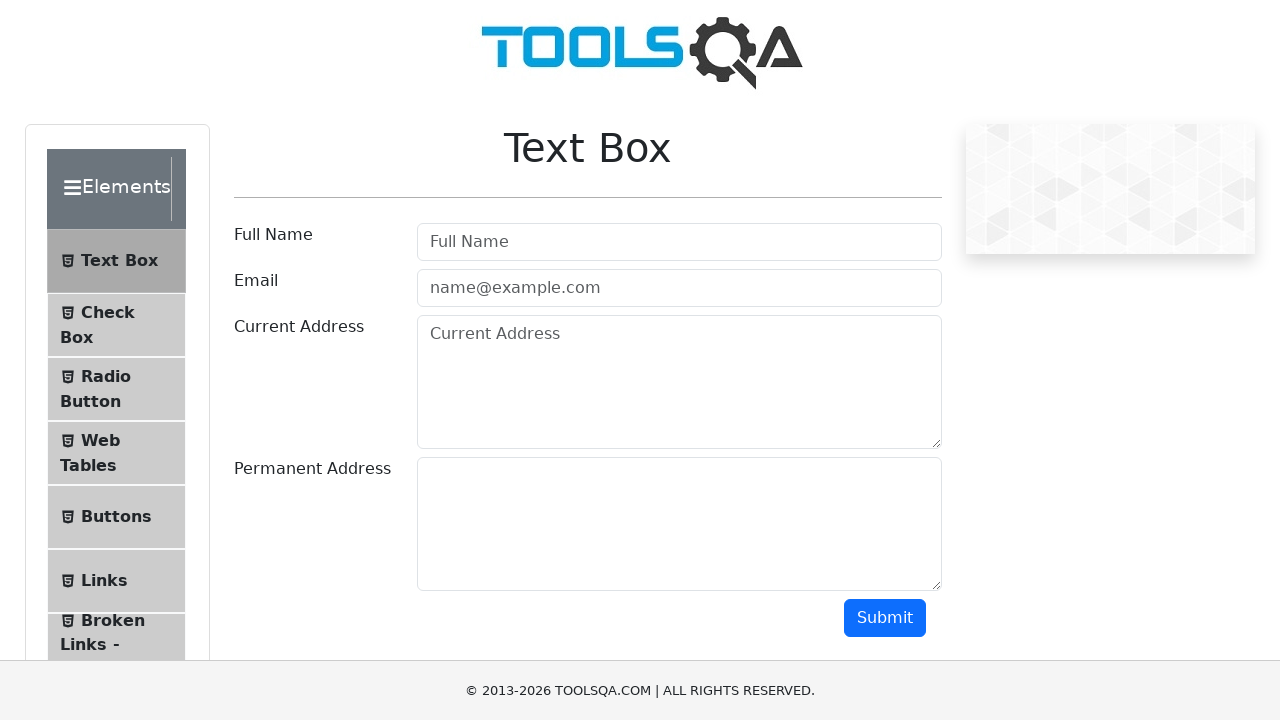

Navigation to text-box page completed
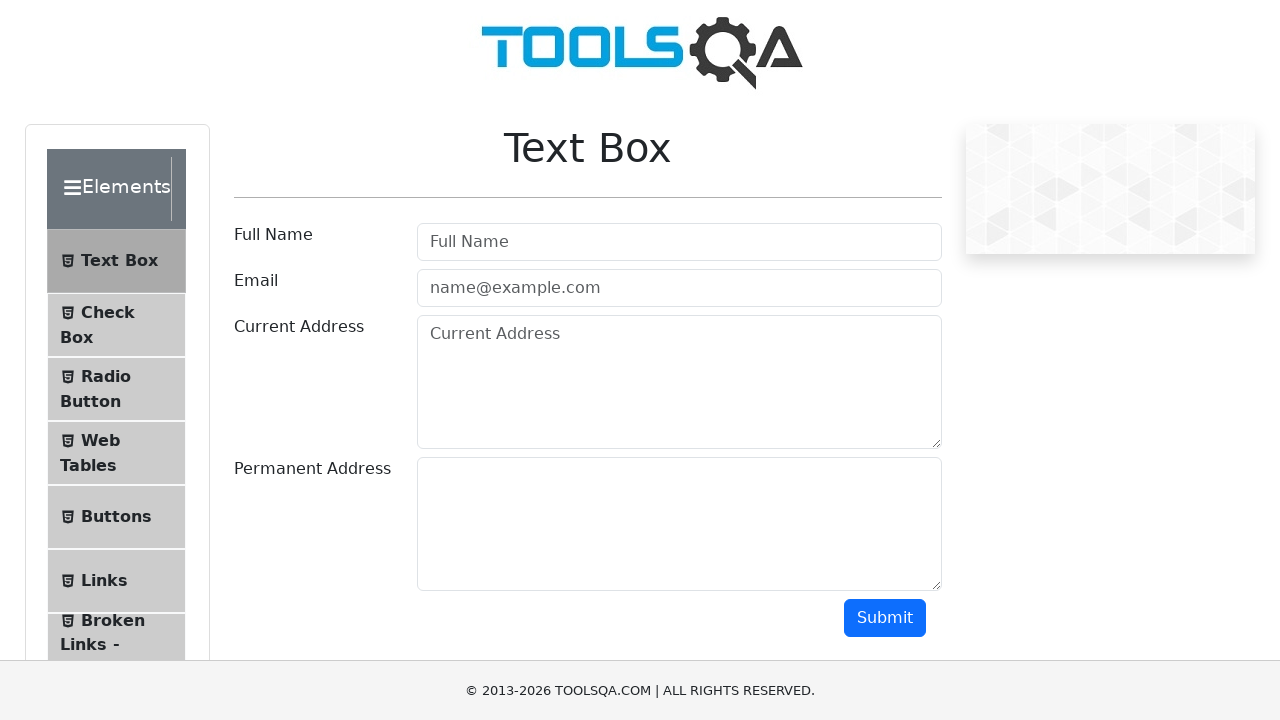

Full Name input field placeholder is visible
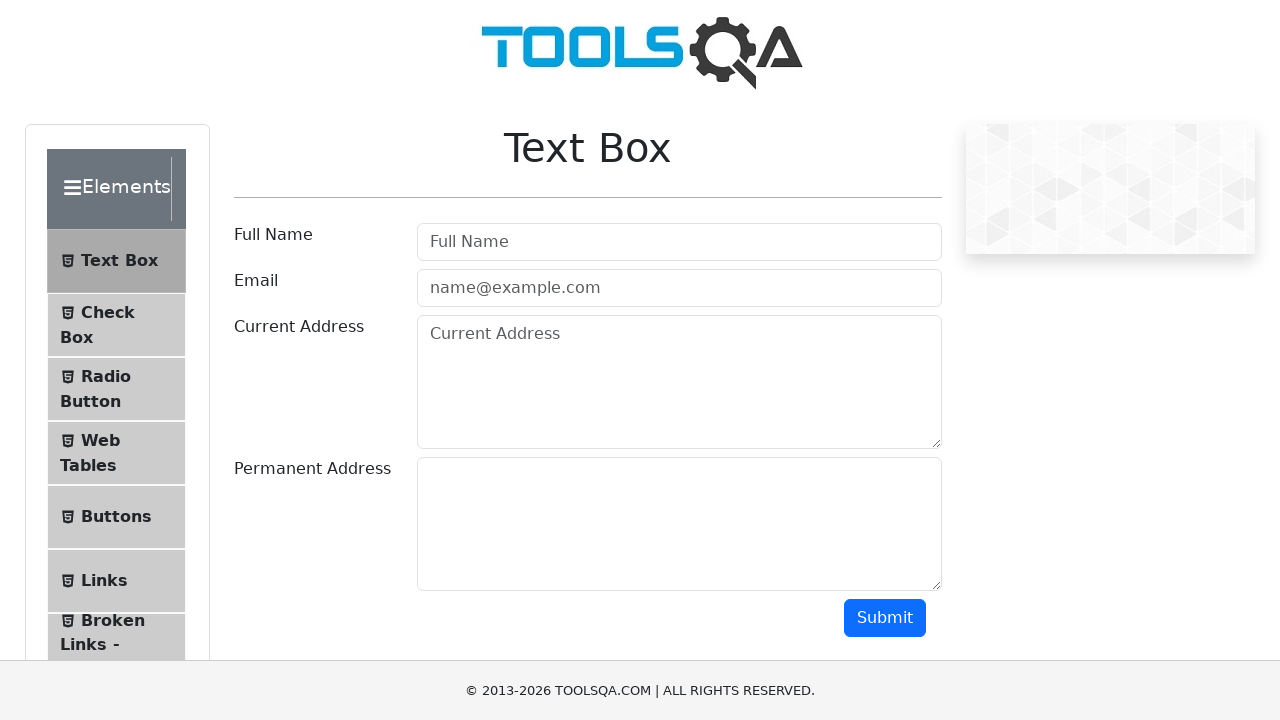

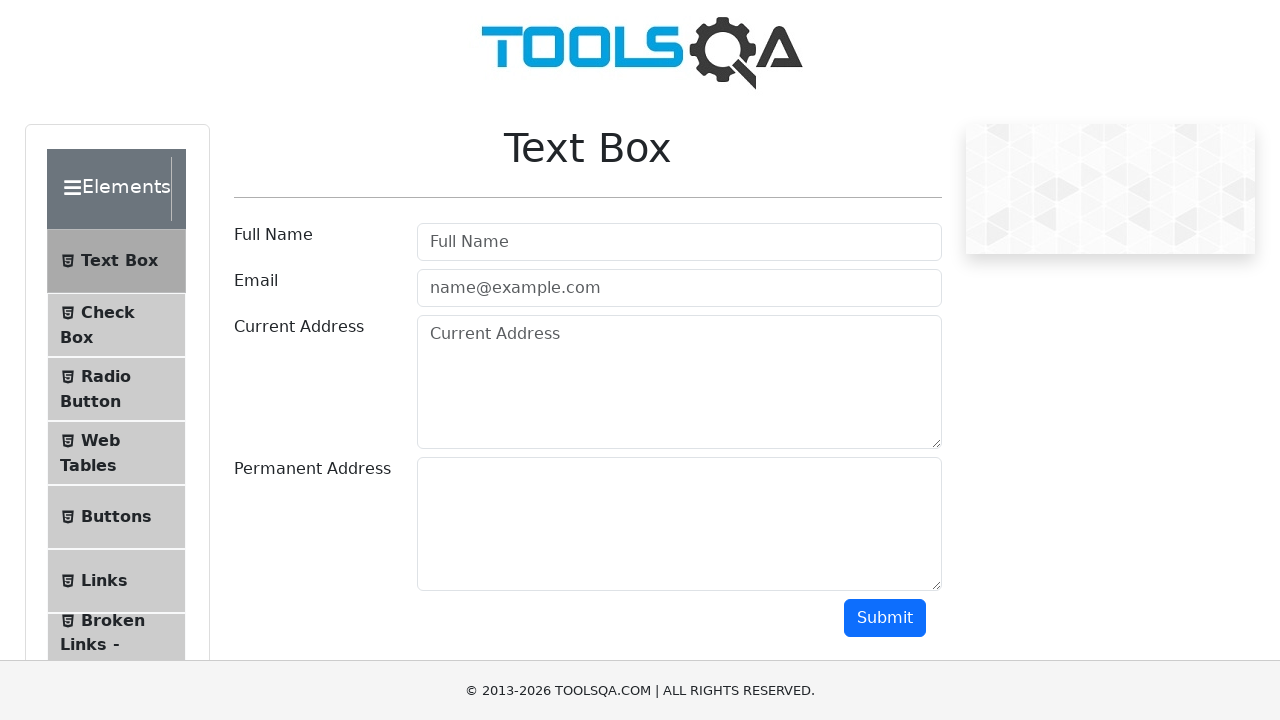